Tests dropdown selection by iterating through all options, clicking the one with matching text, and verifying the selection was successful.

Starting URL: https://the-internet.herokuapp.com/dropdown

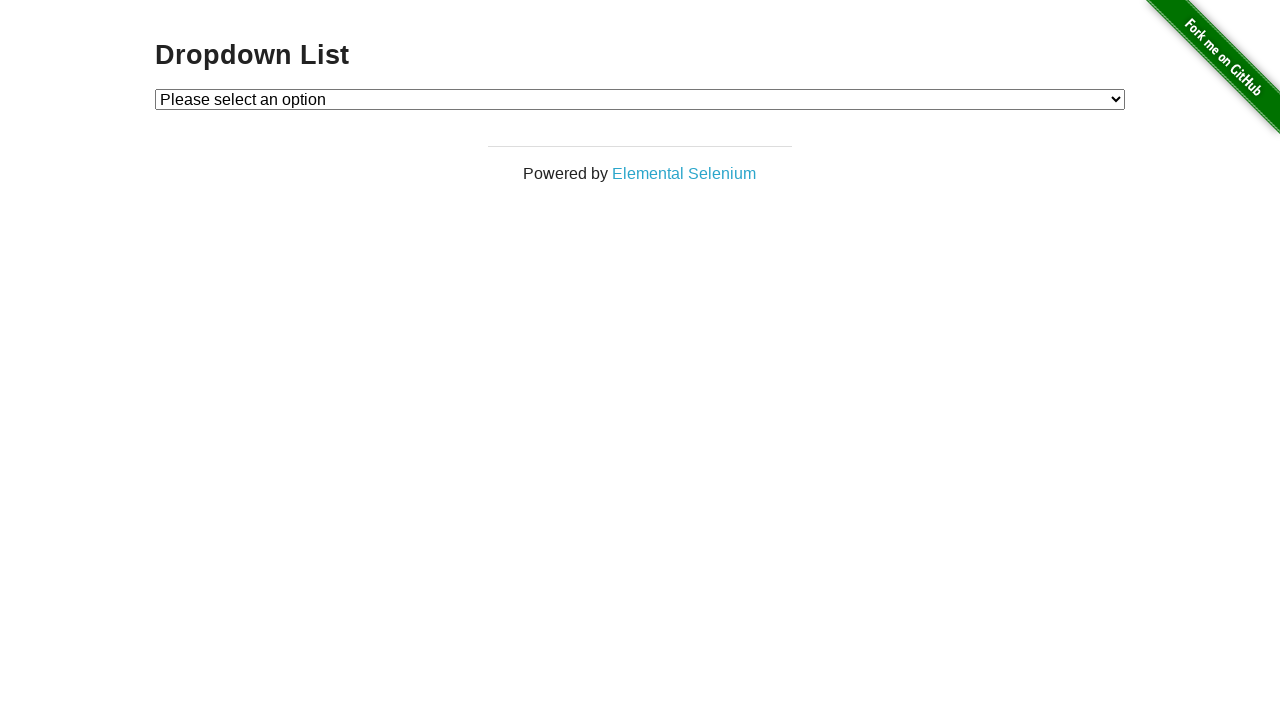

Selected 'Option 1' from dropdown on #dropdown
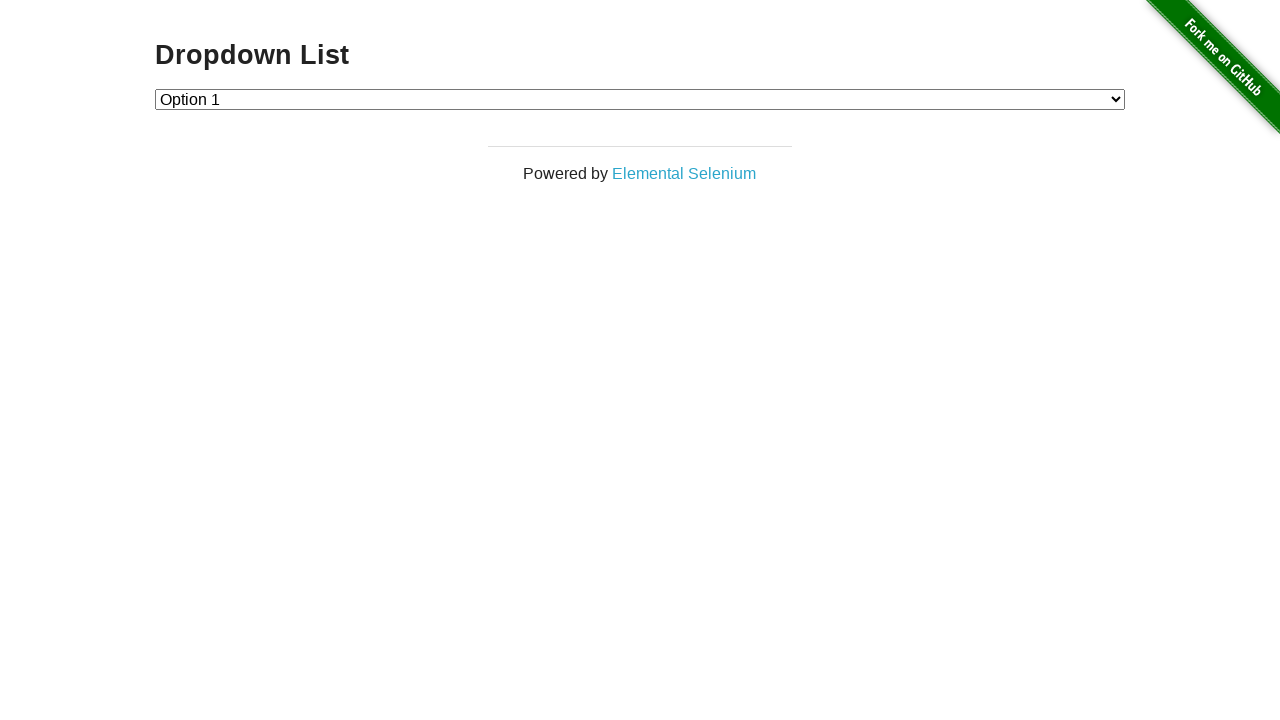

Retrieved selected dropdown value
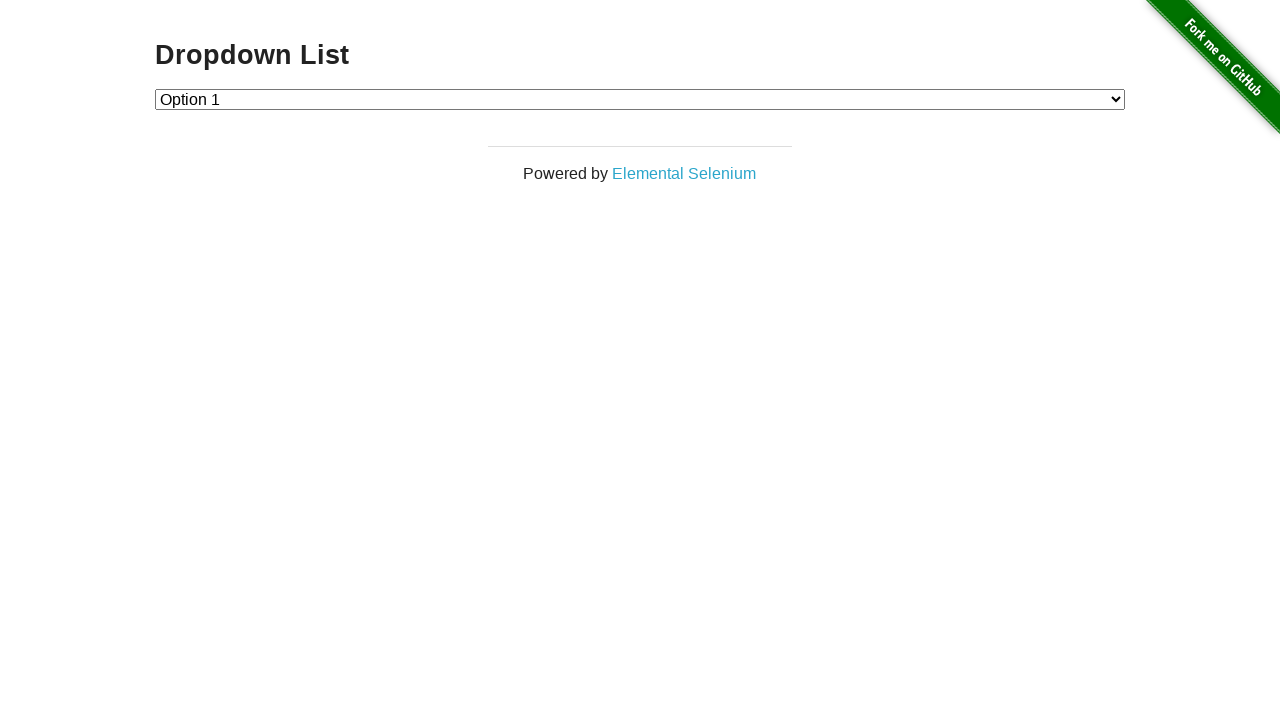

Verified selected option is '1' (Option 1)
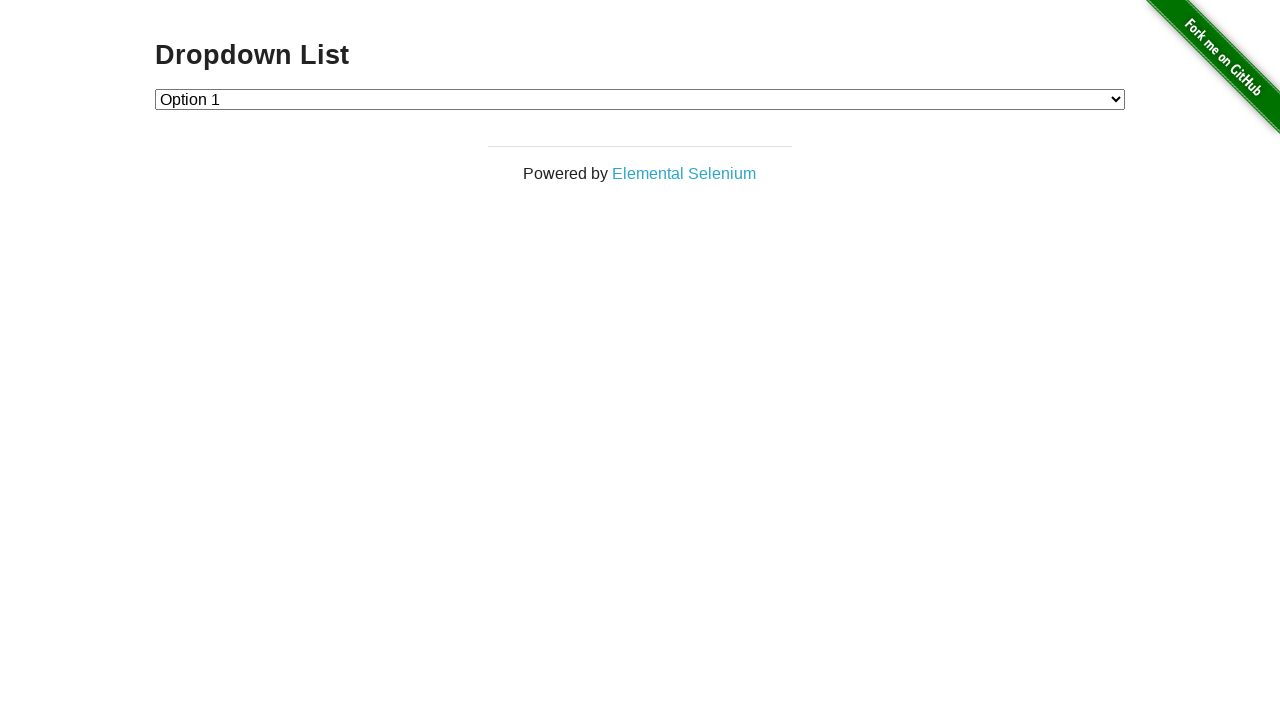

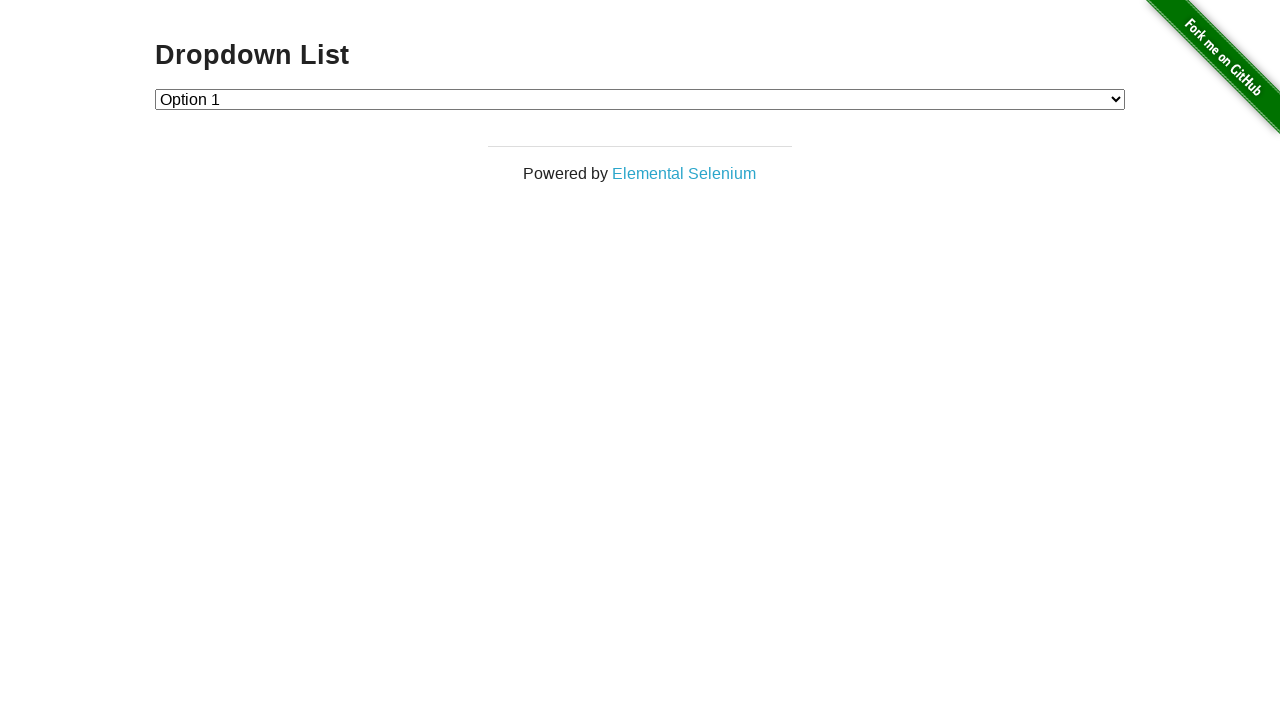